Tests dropdown selection functionality by interacting with a select element and iterating through all available options

Starting URL: https://syntaxprojects.com/basic-select-dropdown-demo.php

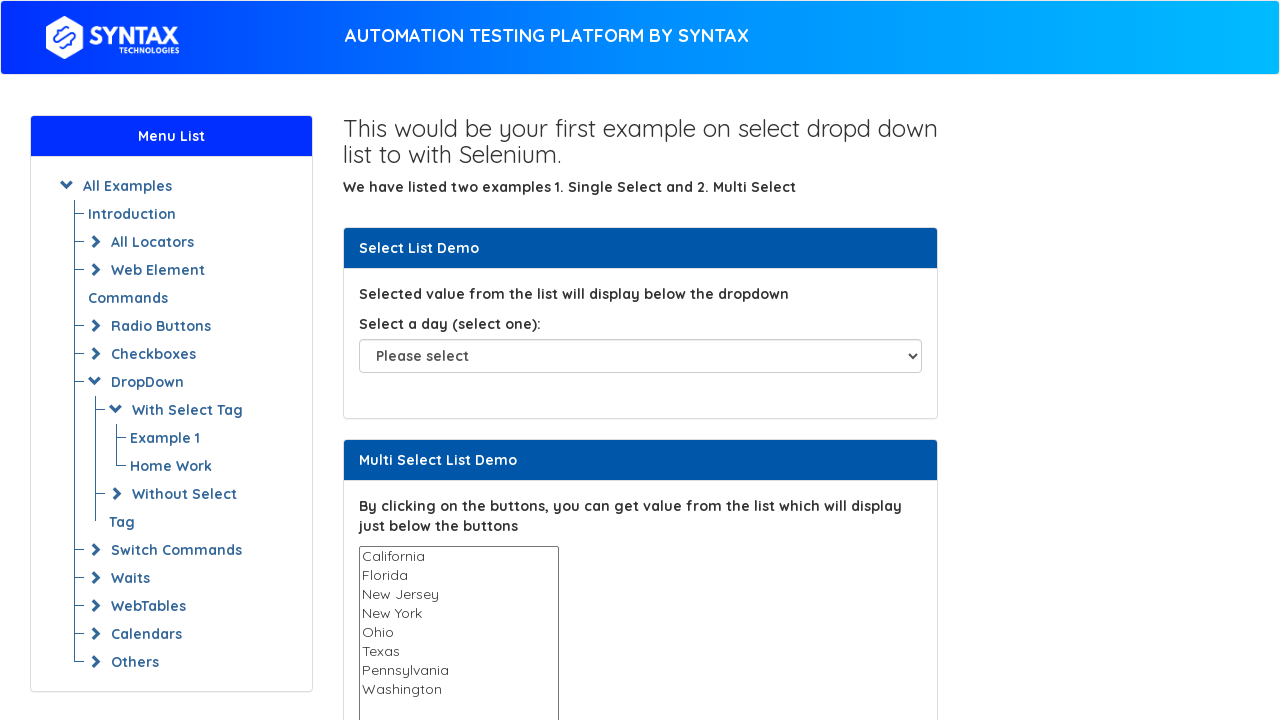

Located all dropdown options from select#select-demo
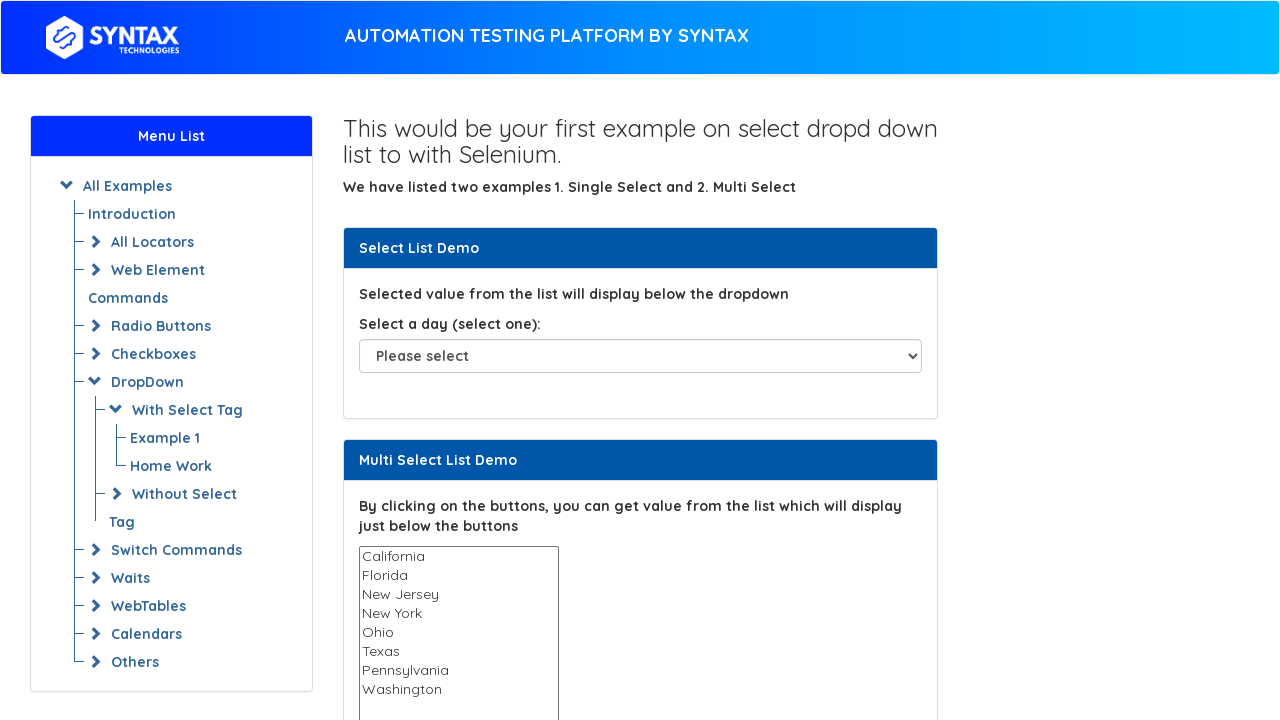

Selected dropdown option at index 1 on select#select-demo
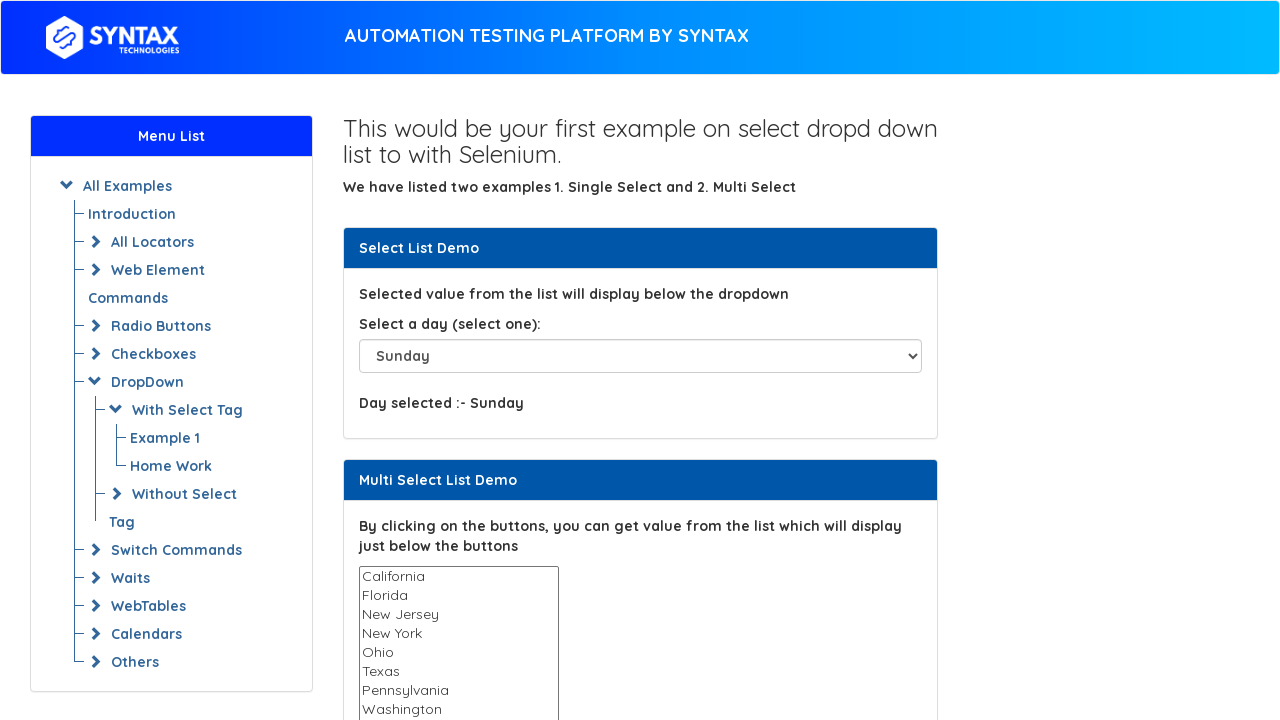

Waited 2000ms for dropdown to update
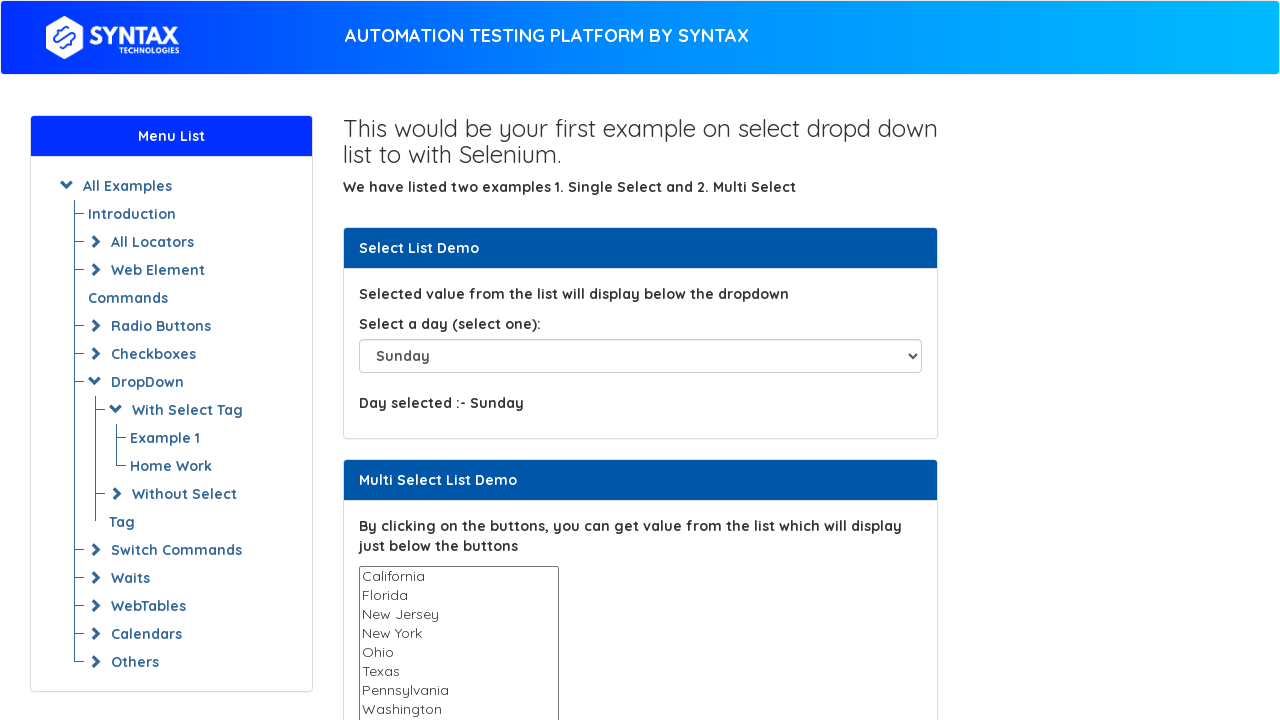

Selected dropdown option at index 2 on select#select-demo
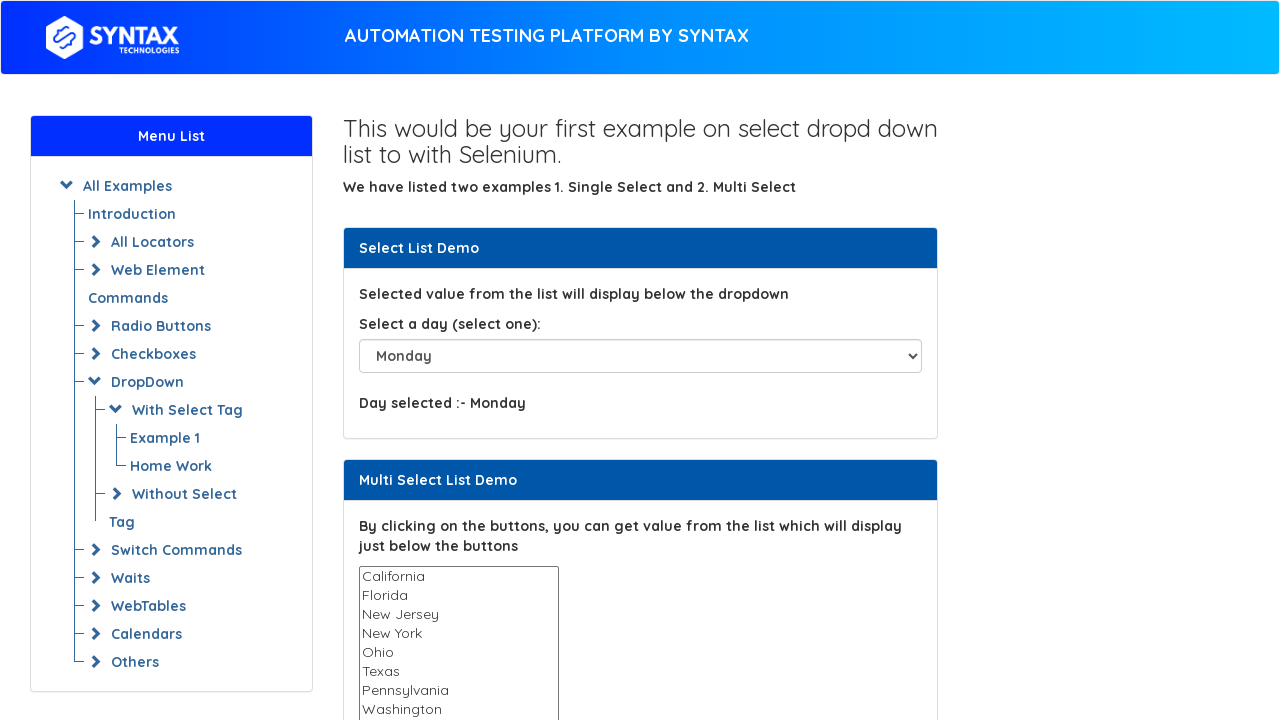

Waited 2000ms for dropdown to update
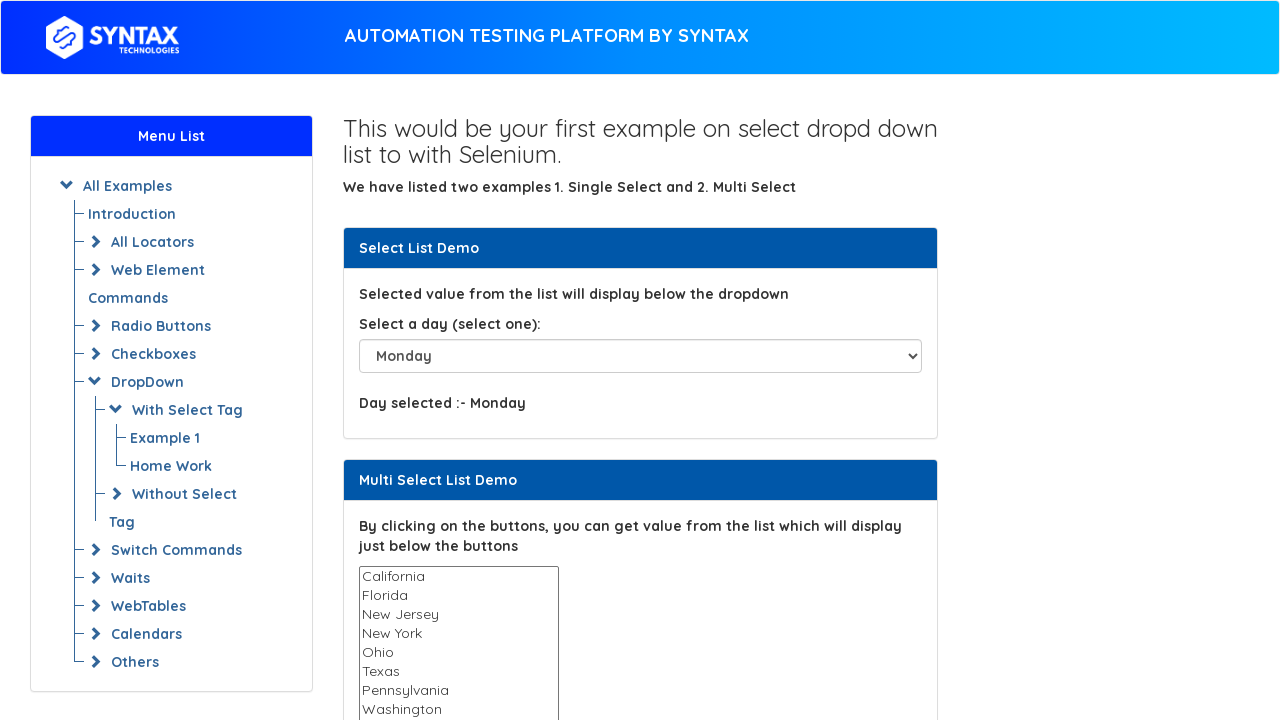

Selected dropdown option at index 7 on select#select-demo
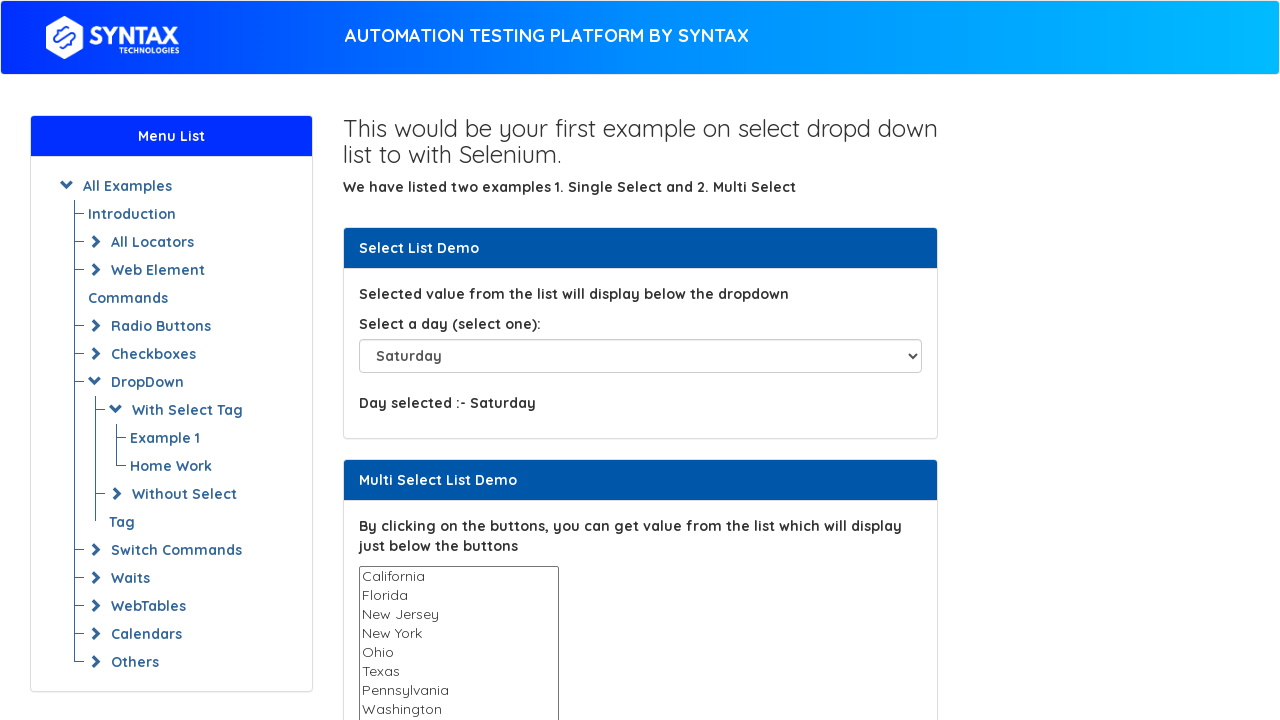

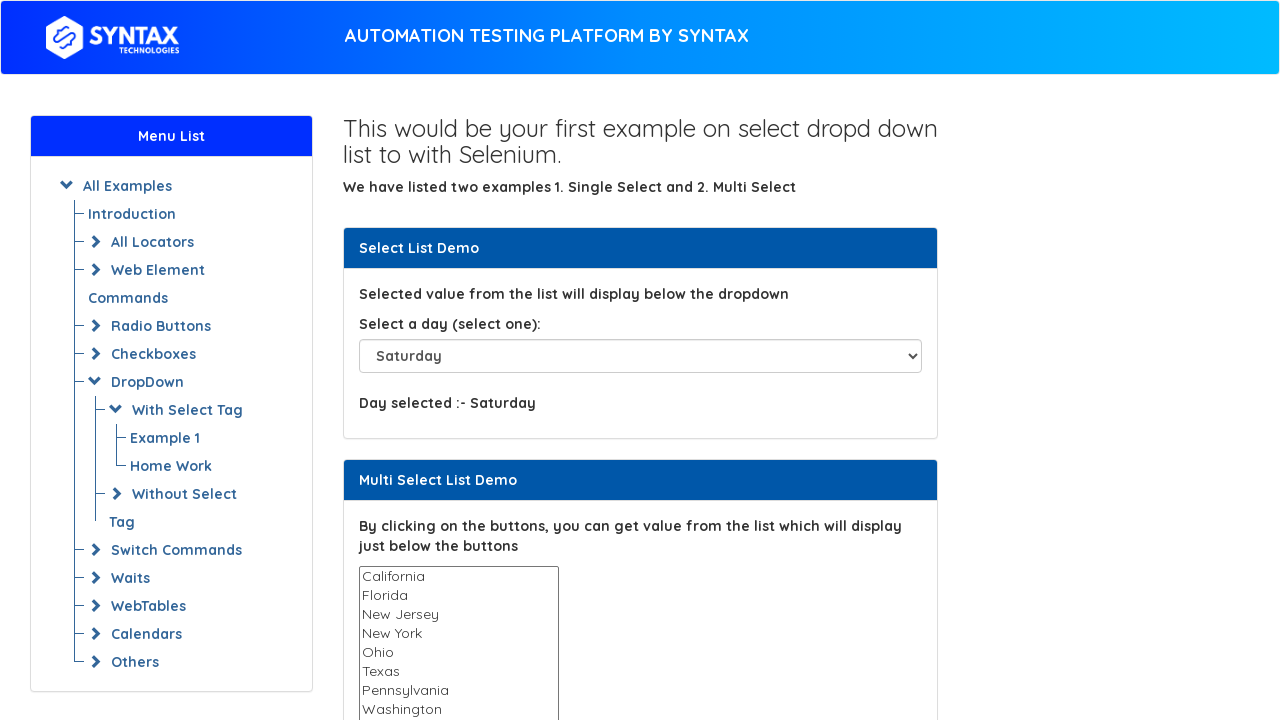